Tests drag and drop functionality by dragging element A to element B's position

Starting URL: http://the-internet.herokuapp.com/drag_and_drop

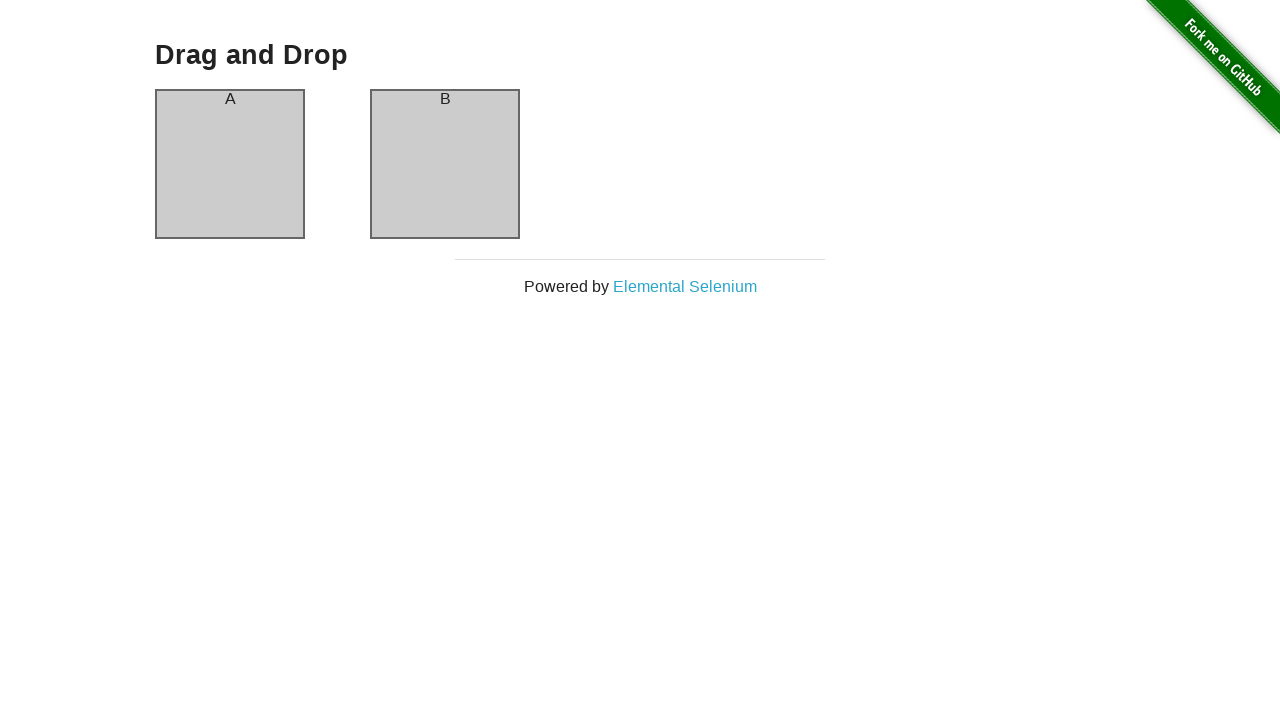

Waited for element A (#column-a) to be visible
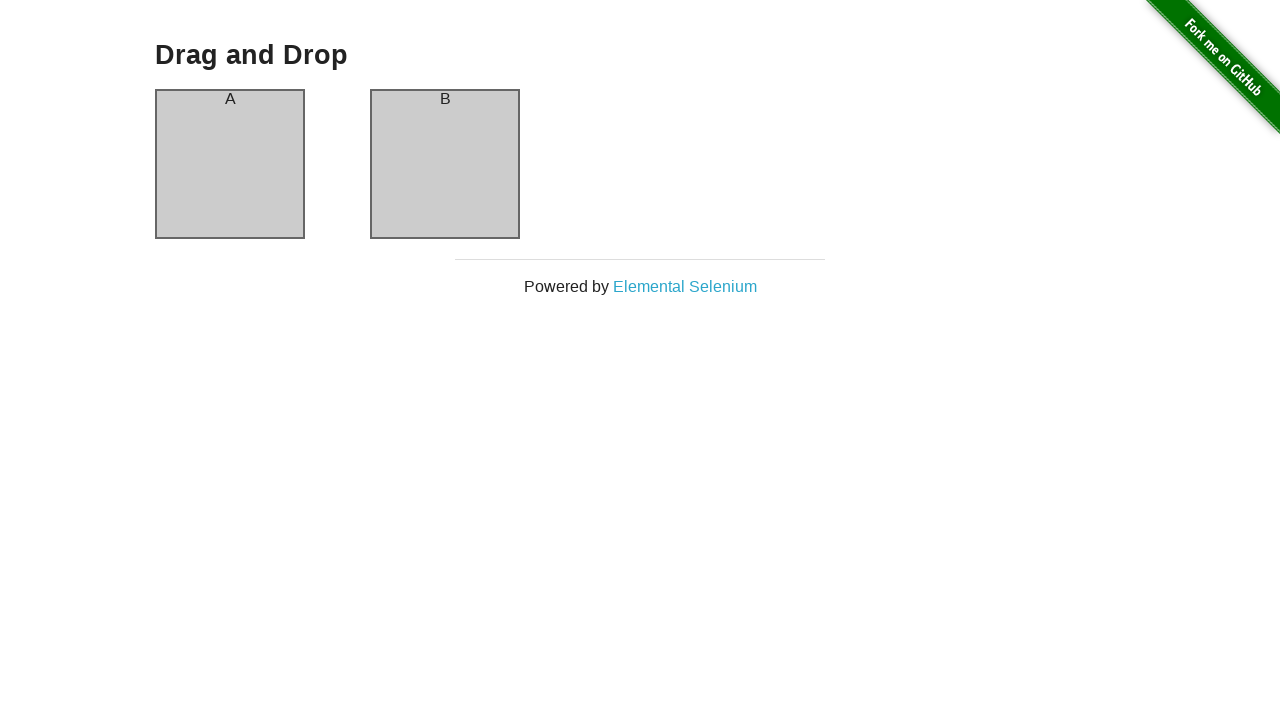

Waited for element B (#column-b) to be visible
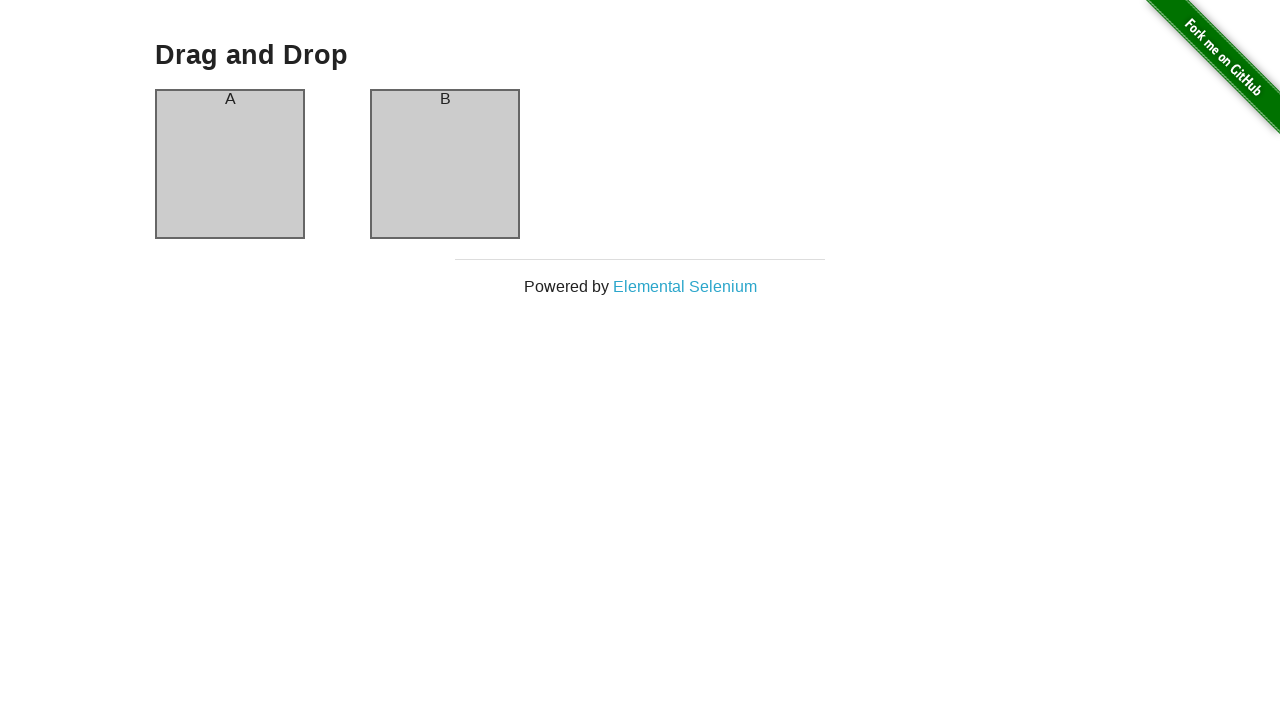

Dragged element A to element B's position at (445, 164)
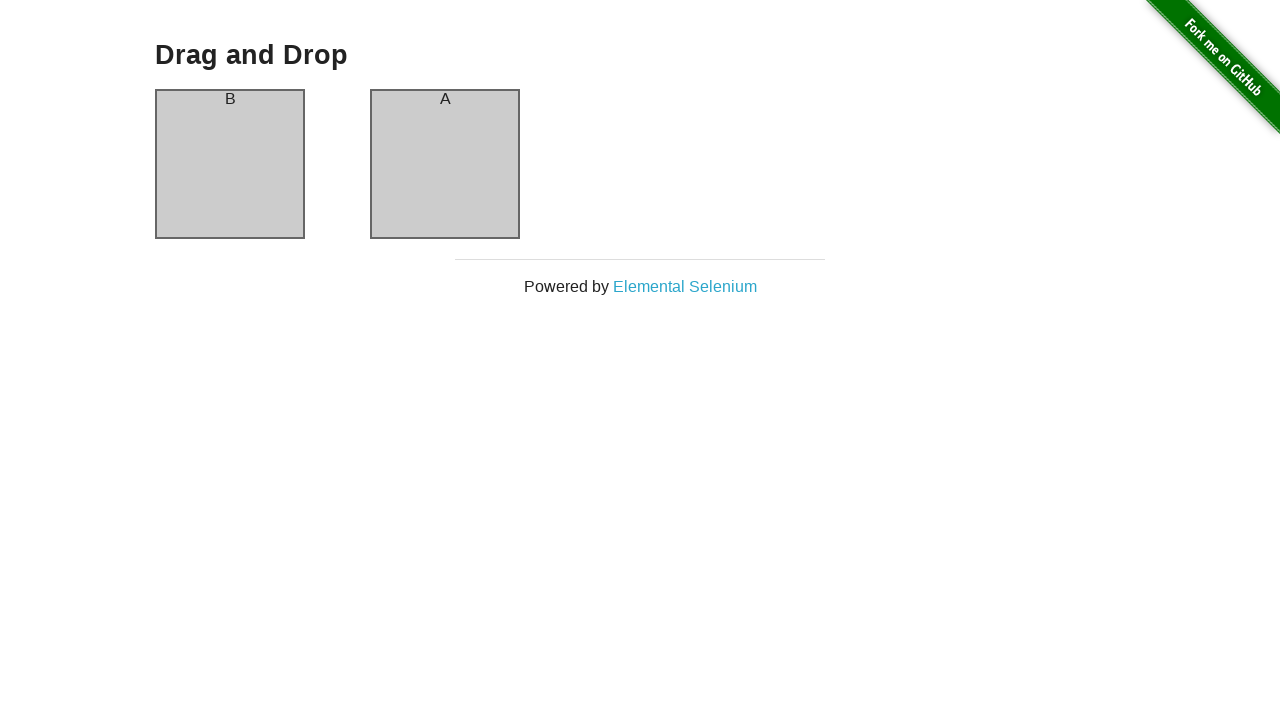

Waited 500ms for drag and drop animation to complete
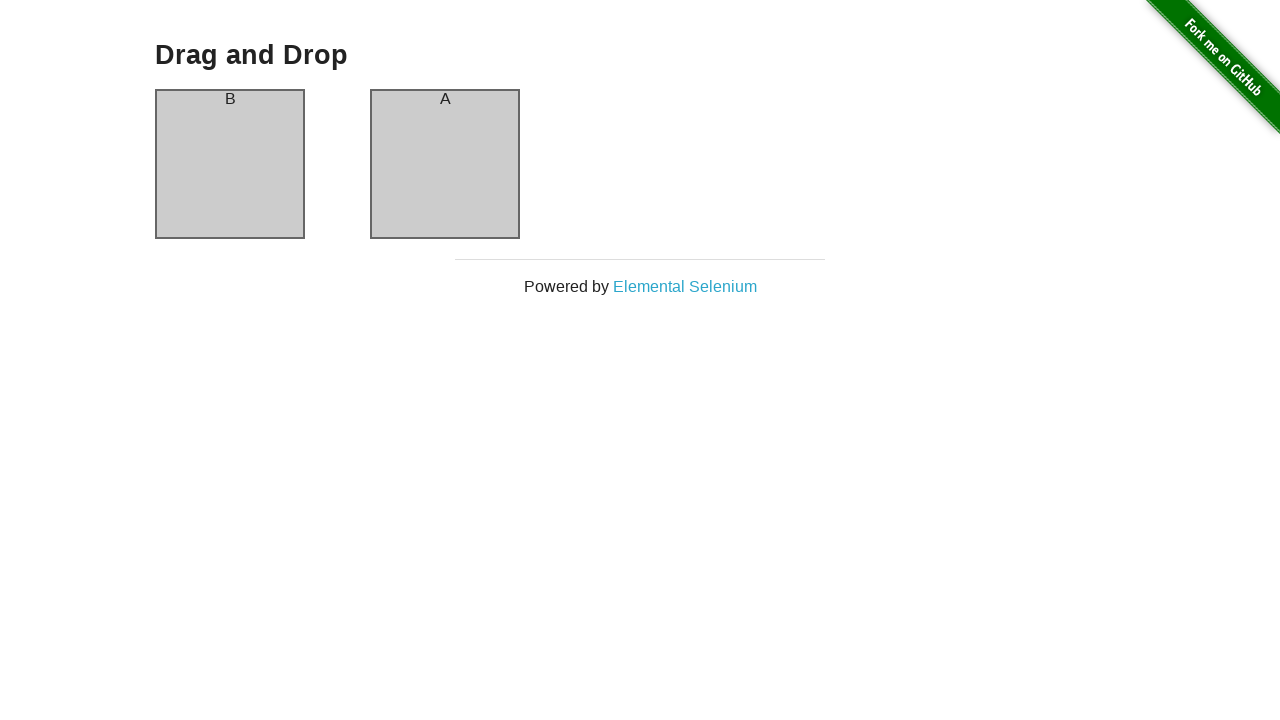

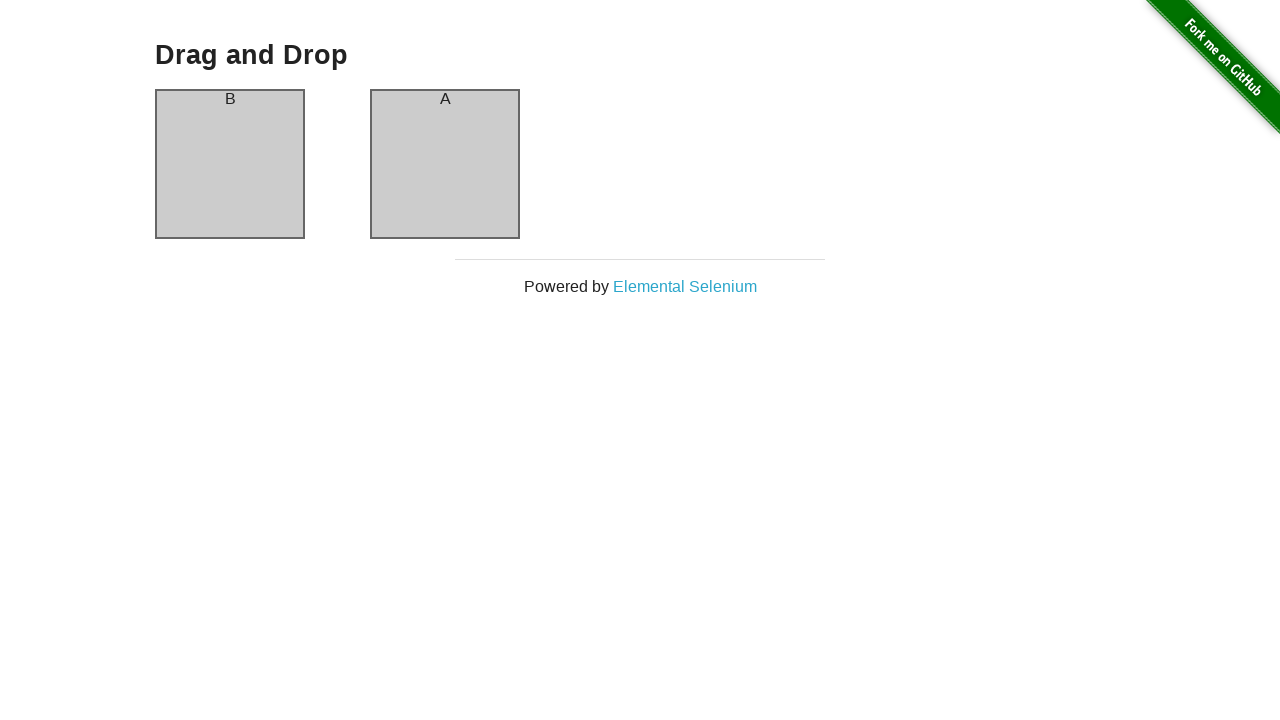